Tests the European Patent Office publication server by clicking the Search button and verifying that search results with PDF links are displayed.

Starting URL: https://data.epo.org/publication-server/?lg=en

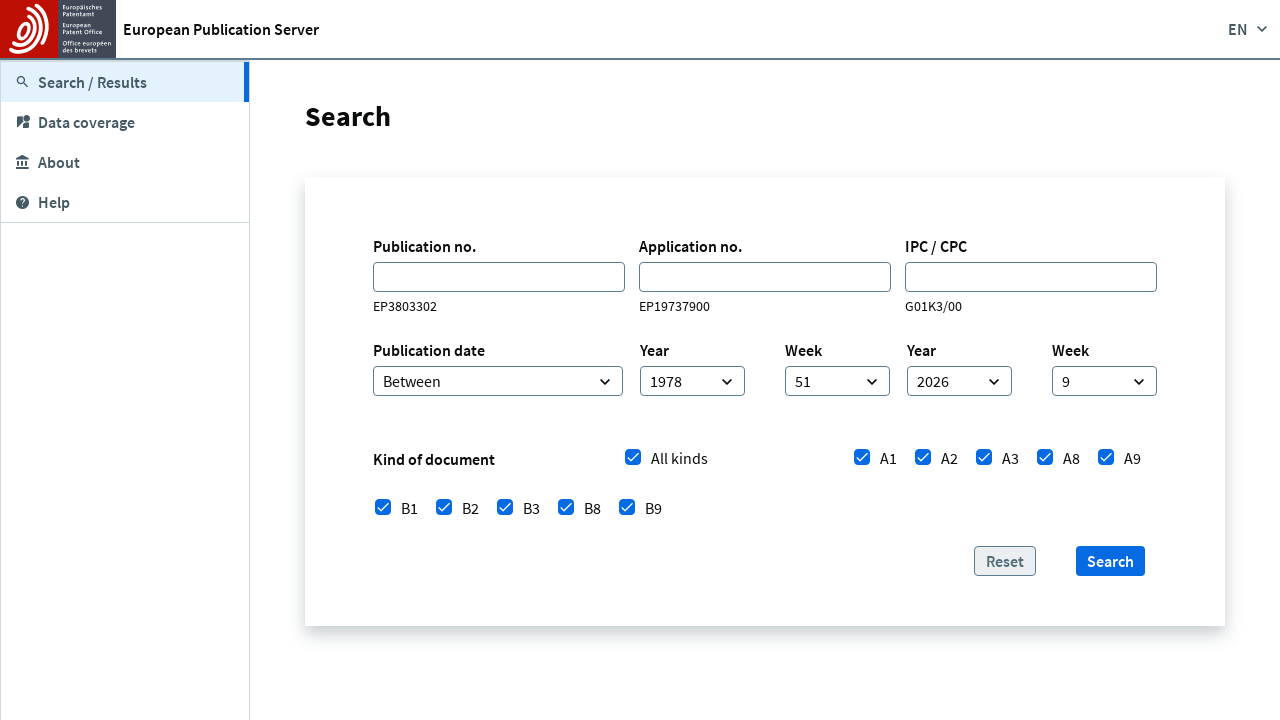

Waited for Search button to be visible
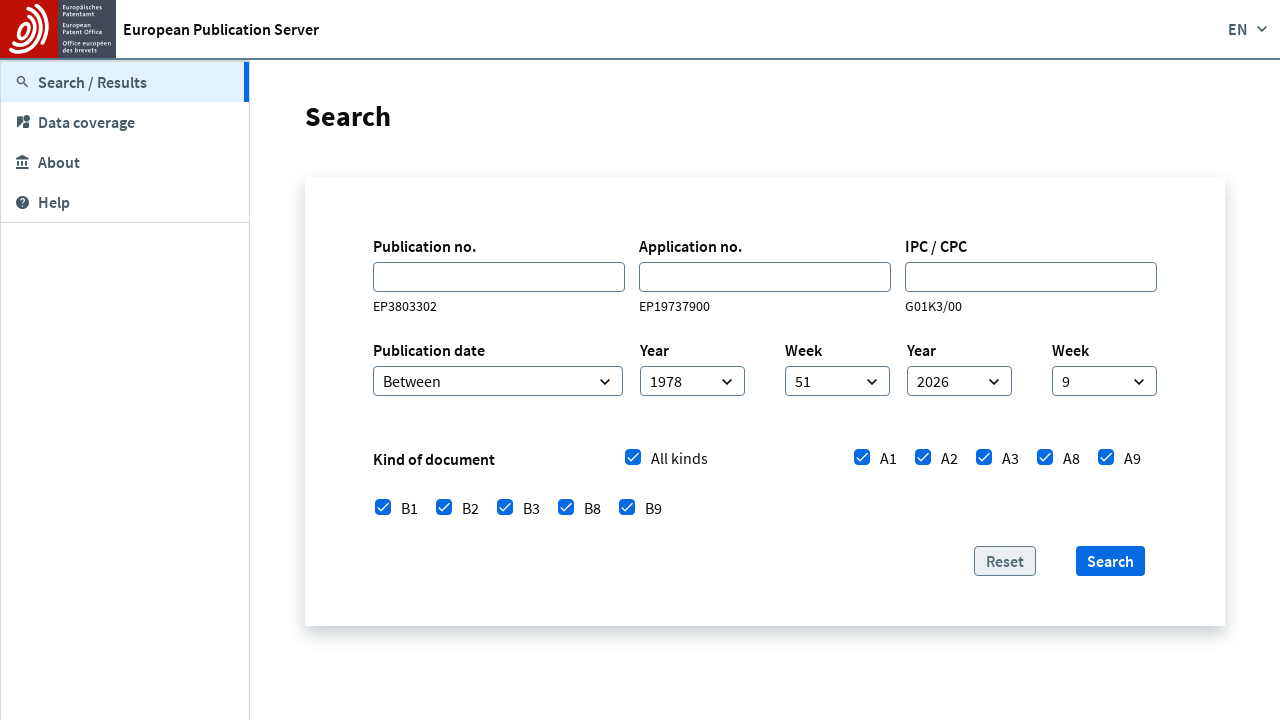

Clicked the Search button at (1110, 561) on xpath=//button[text()='Search']
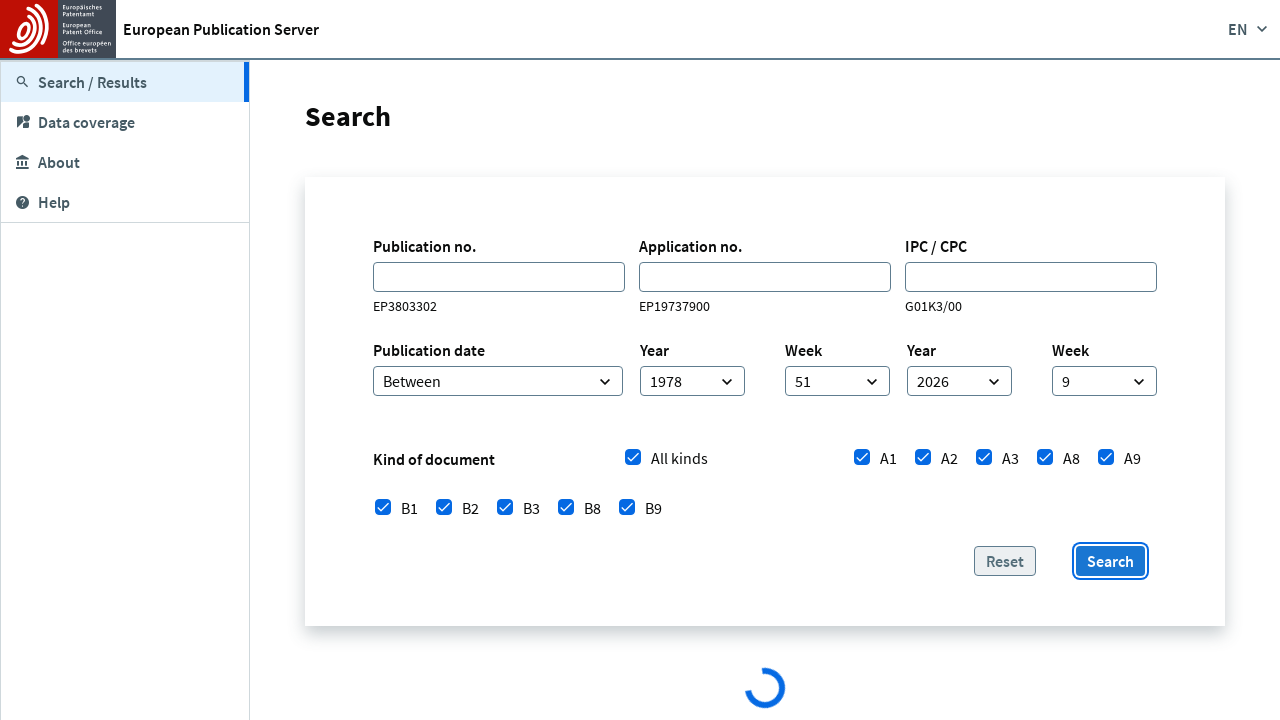

Search results loaded with PDF links visible
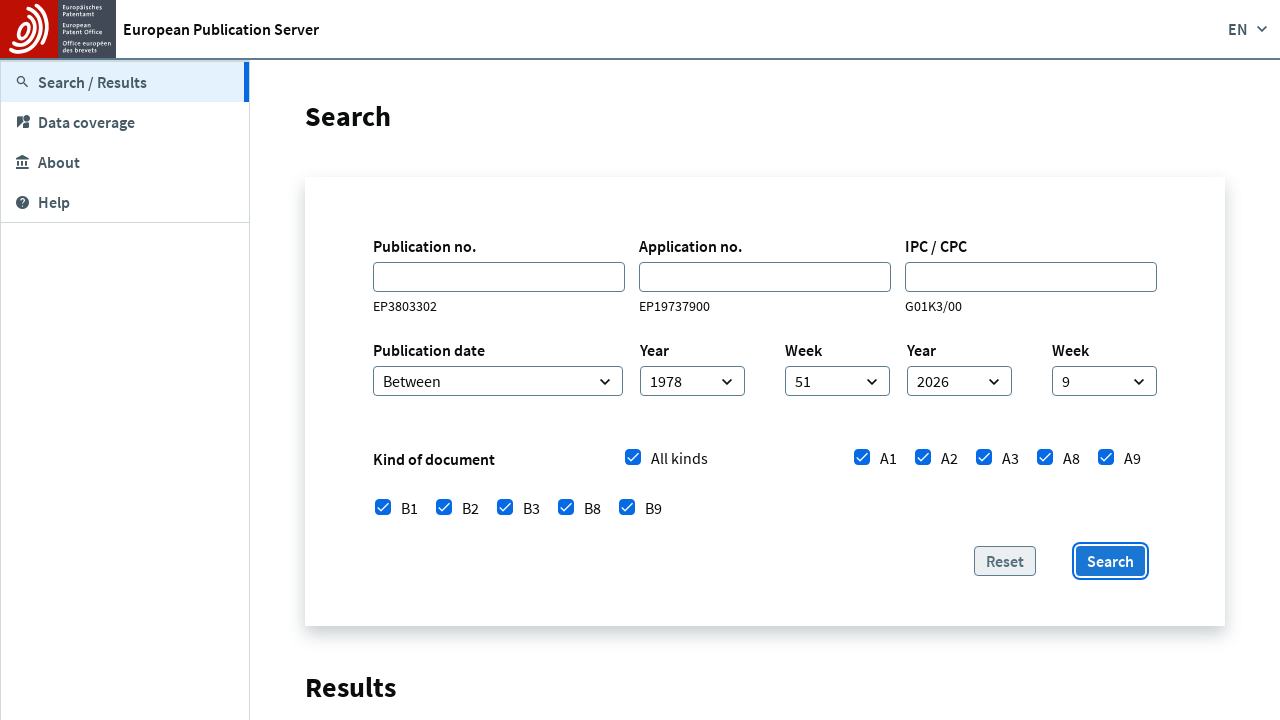

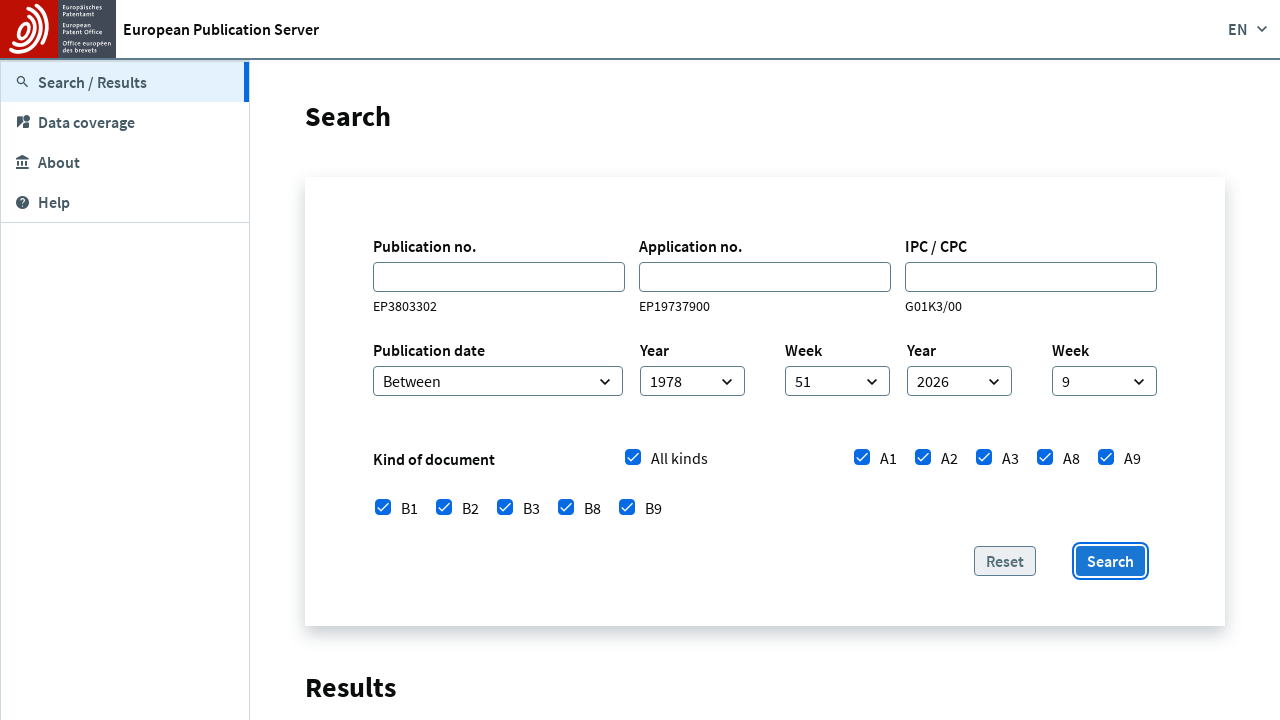